Tests the Add/Remove Elements functionality by clicking Add Element button twice to create two Delete buttons, verifying the count, then deleting one element and verifying only one Delete button remains.

Starting URL: https://the-internet.herokuapp.com/

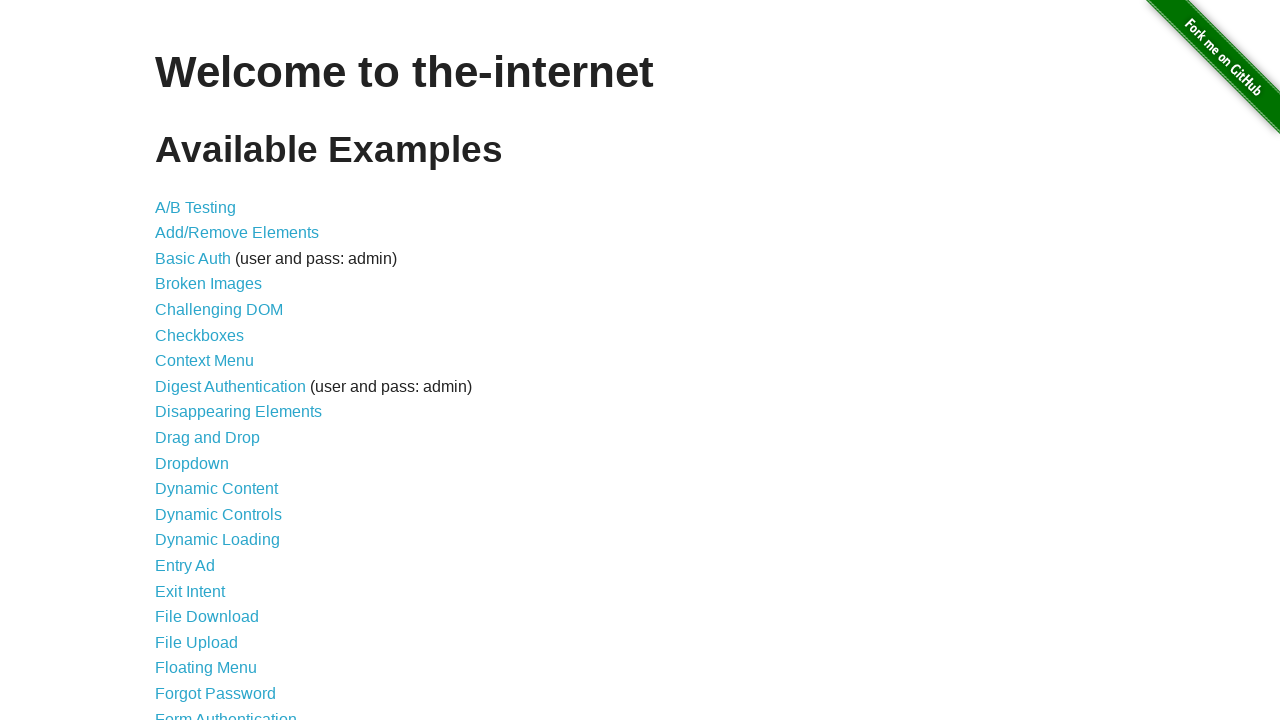

Clicked on Add/Remove Elements link to open the task page at (237, 233) on xpath=//a[.='Add/Remove Elements']
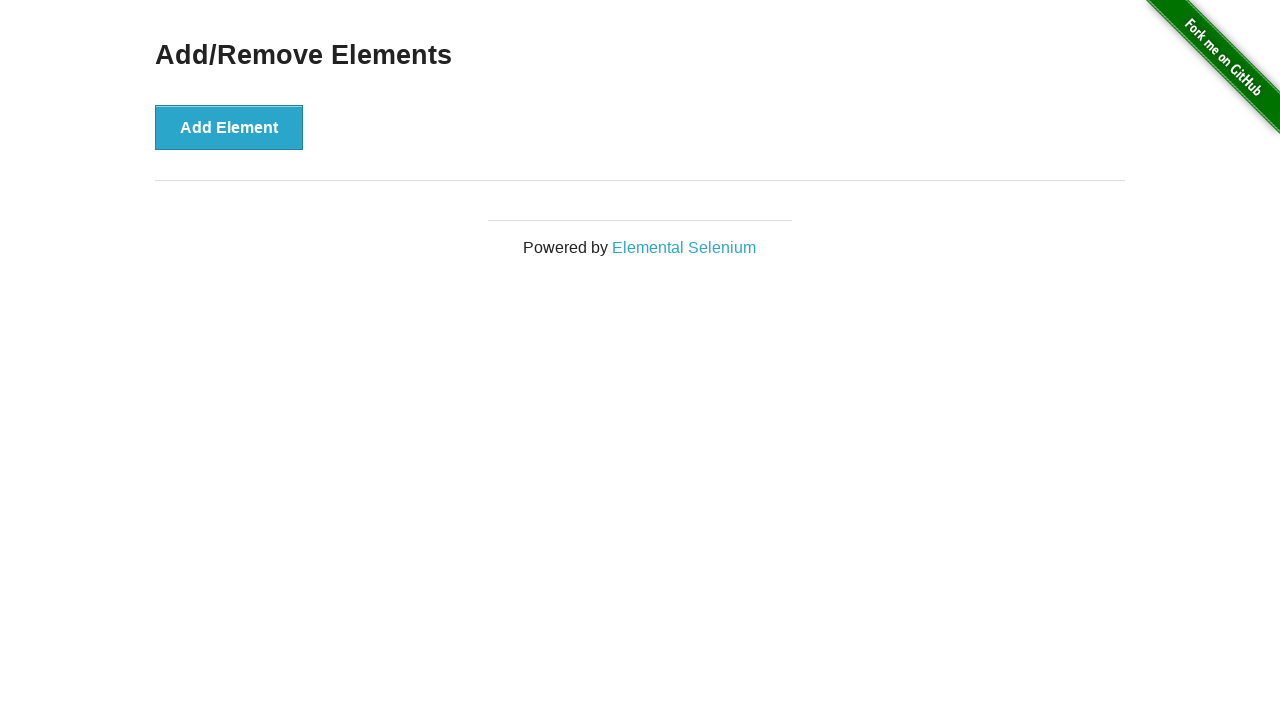

Clicked Add Element button first time at (229, 127) on xpath=//button[.='Add Element']
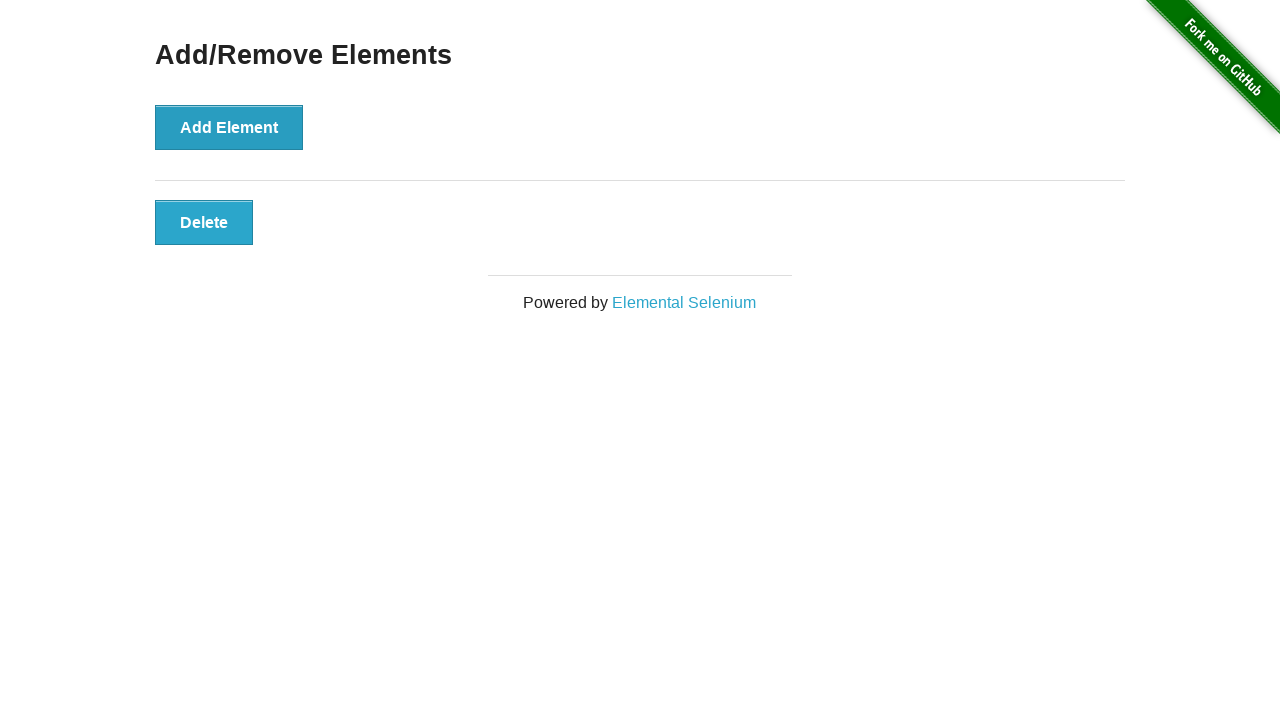

Clicked Add Element button second time at (229, 127) on xpath=//button[.='Add Element']
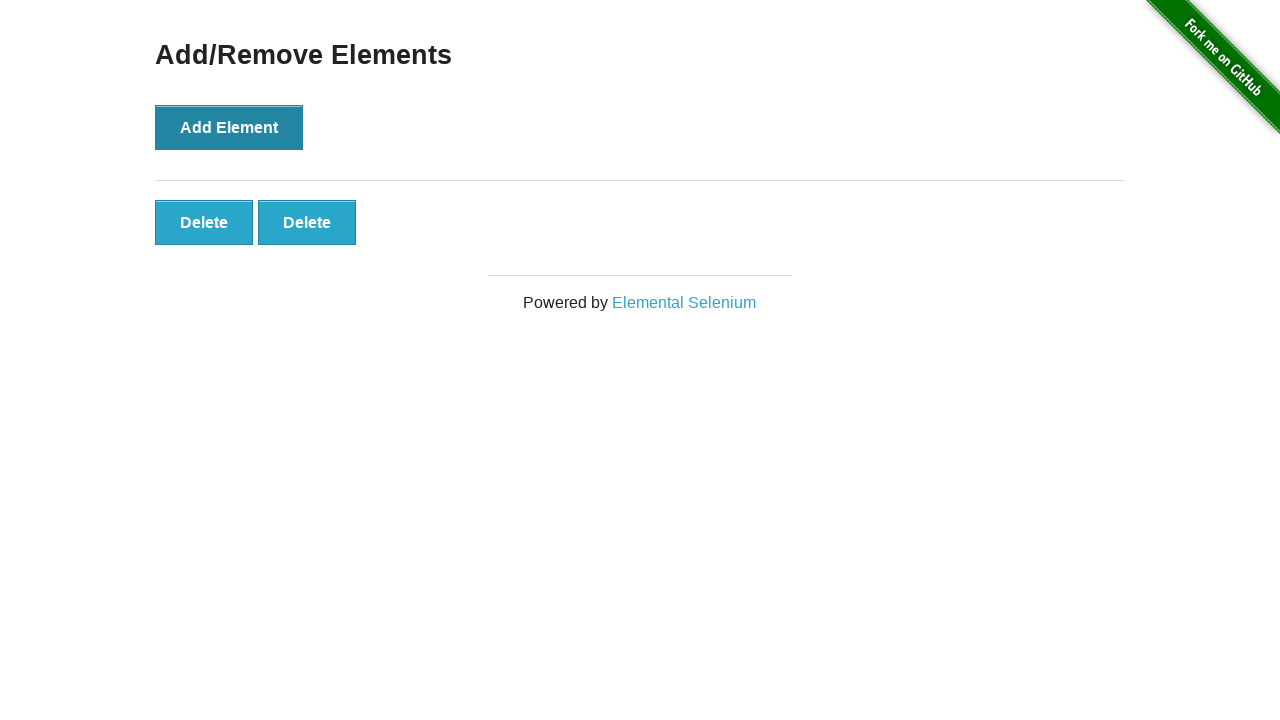

Verified that 2 Delete buttons were created
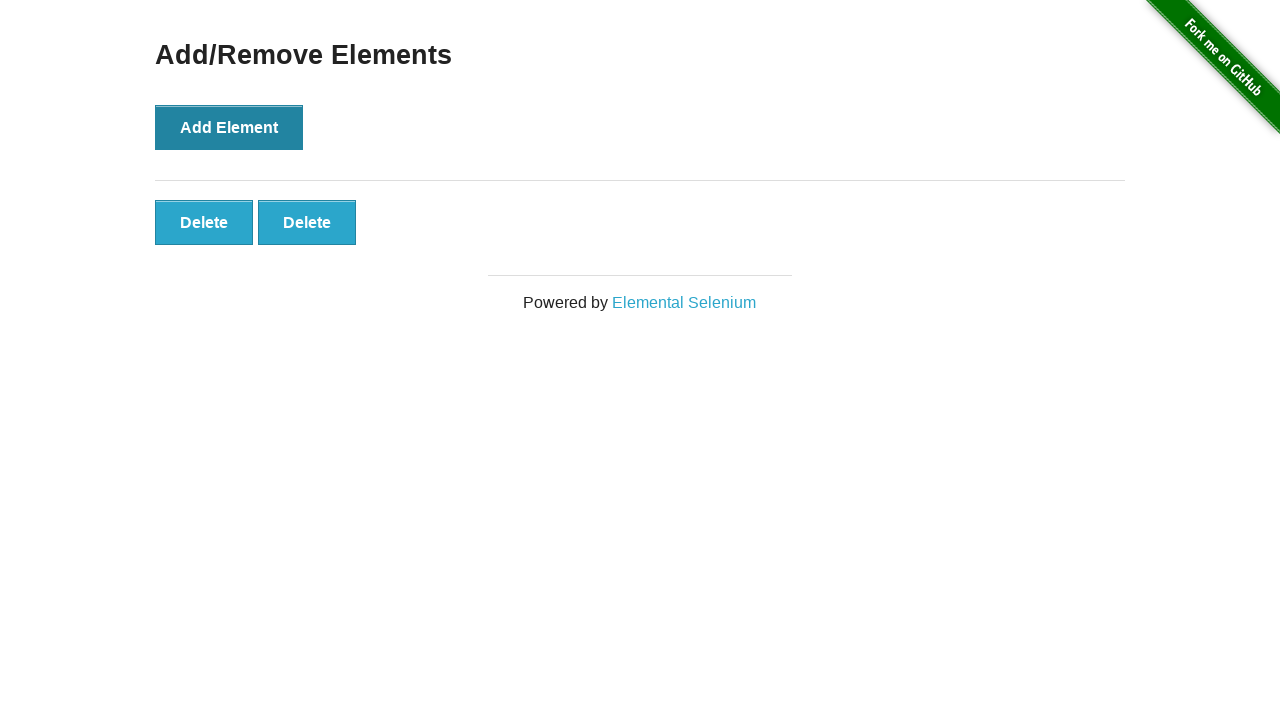

Clicked on one Delete button to remove an element at (204, 222) on xpath=//button[.='Delete']
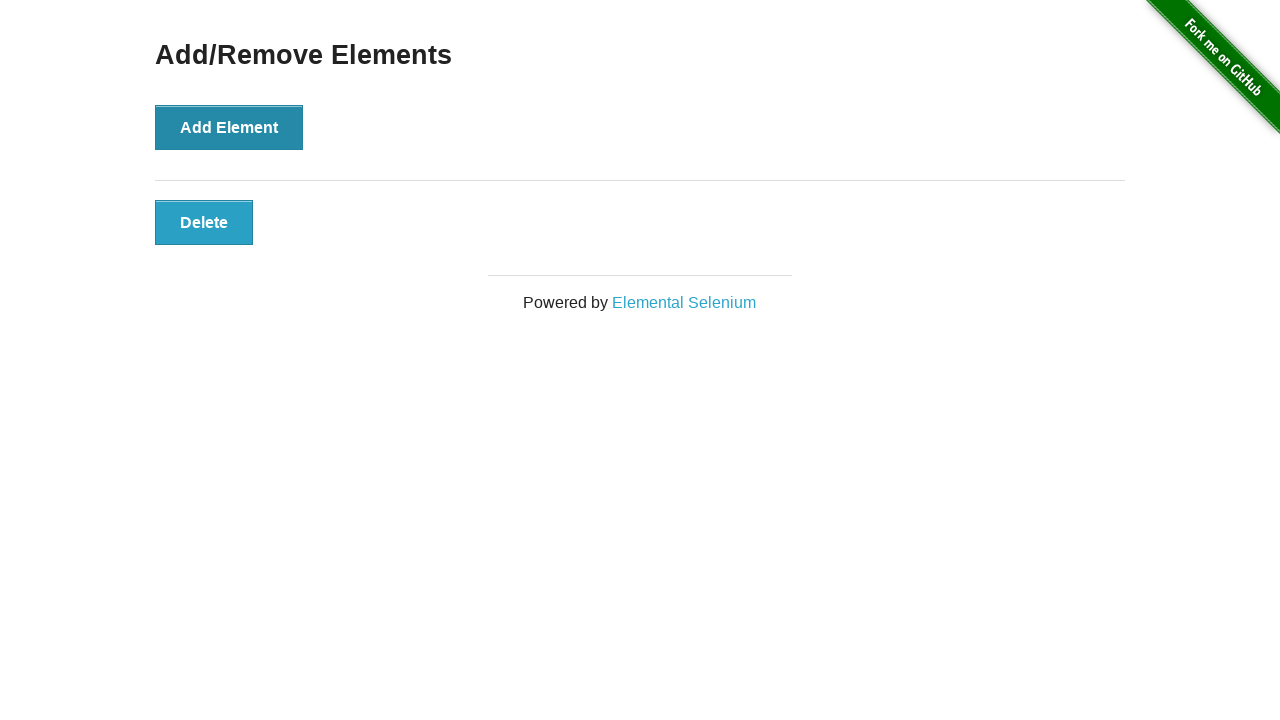

Verified that only 1 Delete button remains after deletion
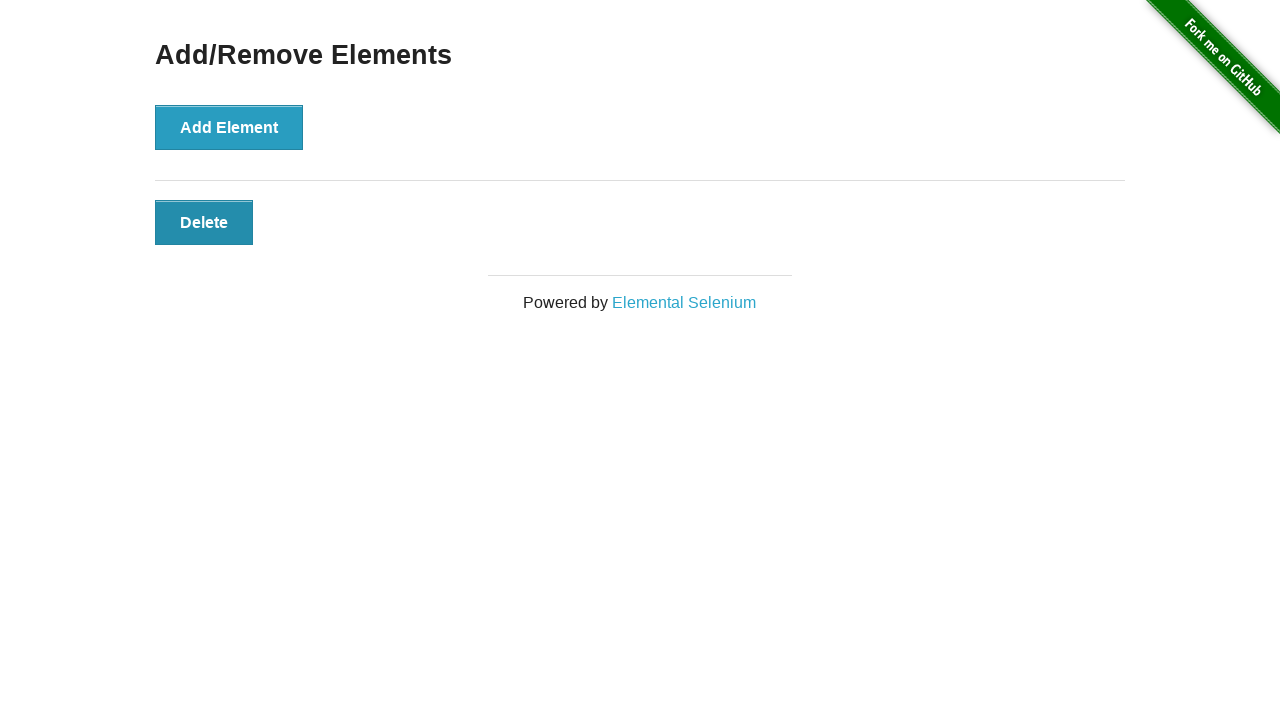

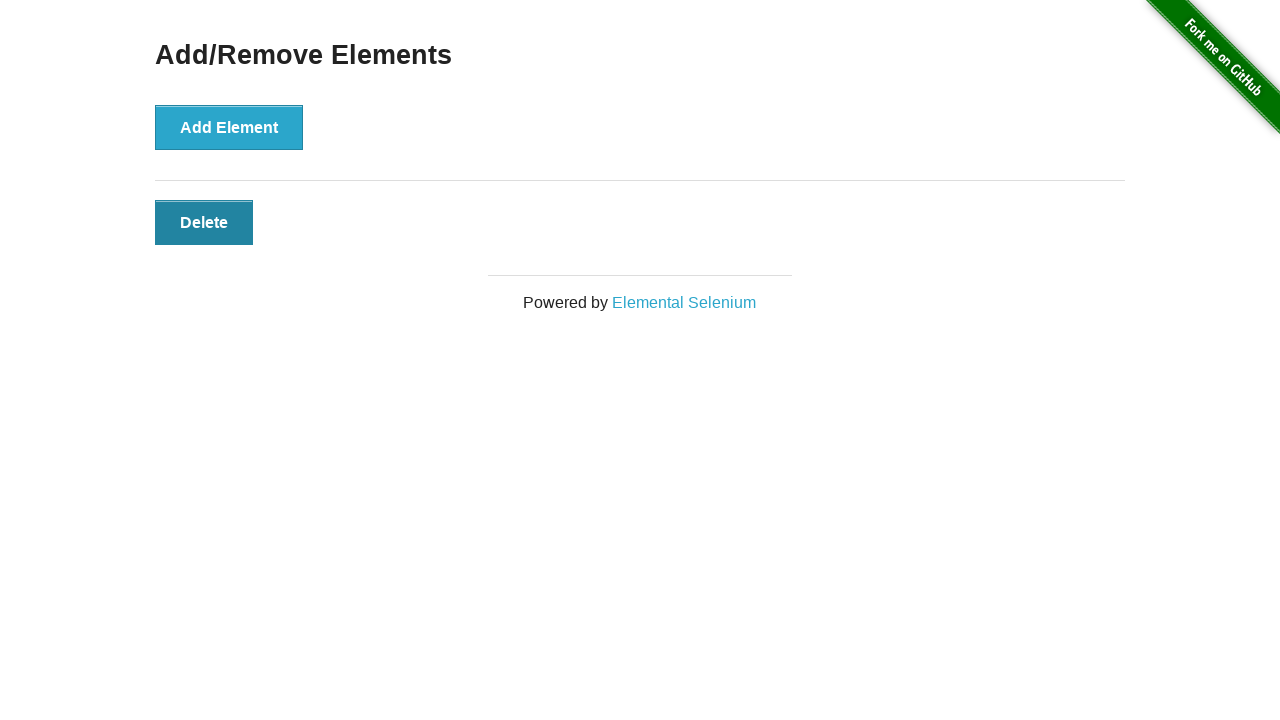